Tests checkbox attribute vs property behavior by clicking a checkbox and observing state changes

Starting URL: http://watir.com/examples/forms_with_input_elements.html

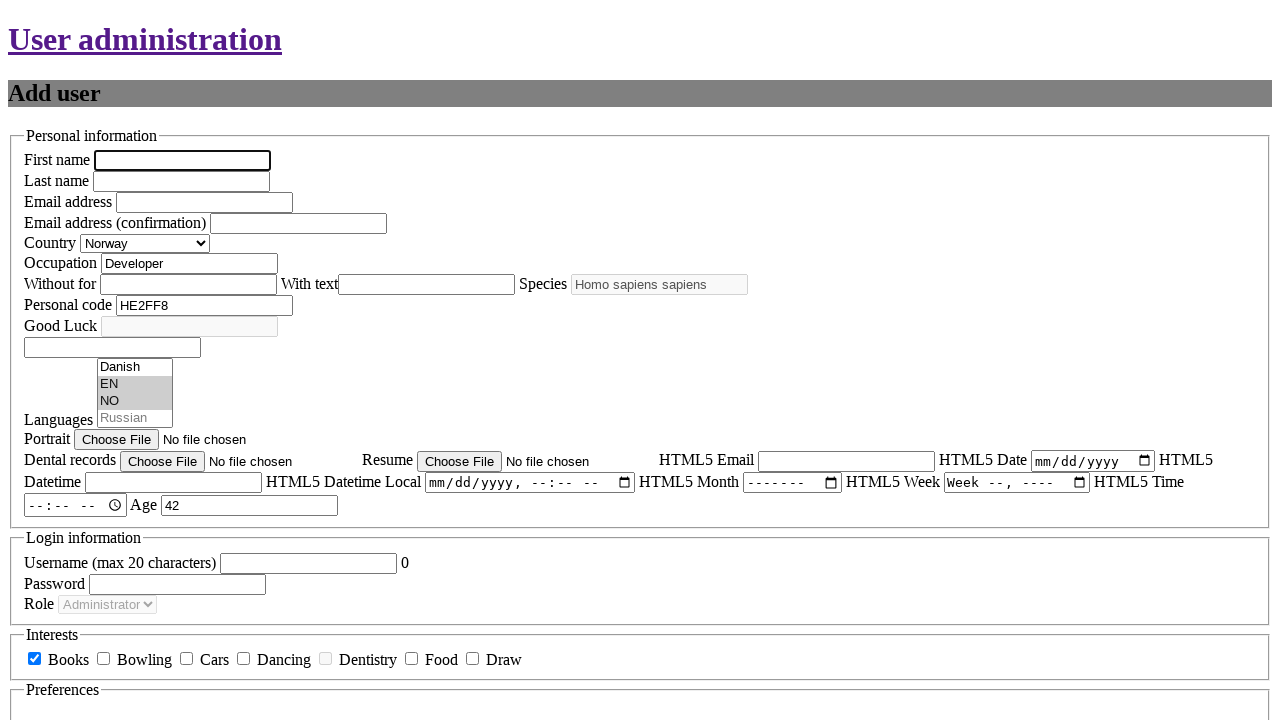

Navigated to forms with input elements page
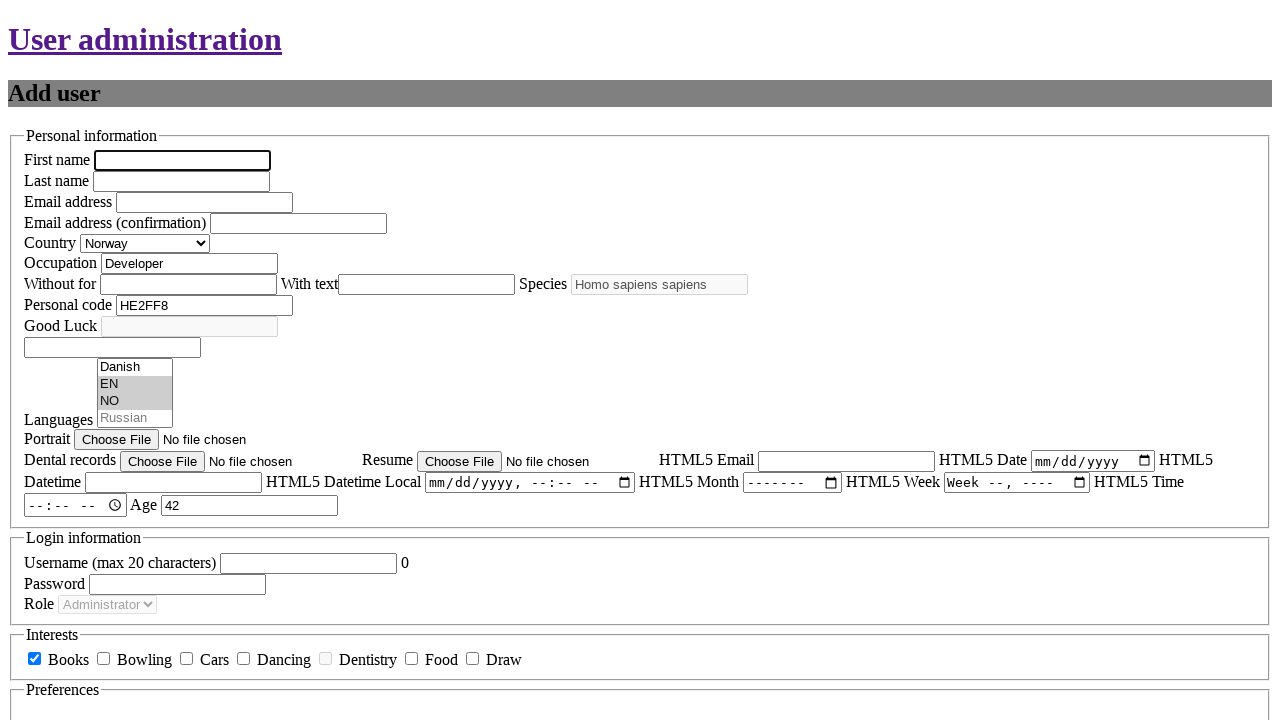

Located checkbox element with id 'new_user_interests_books'
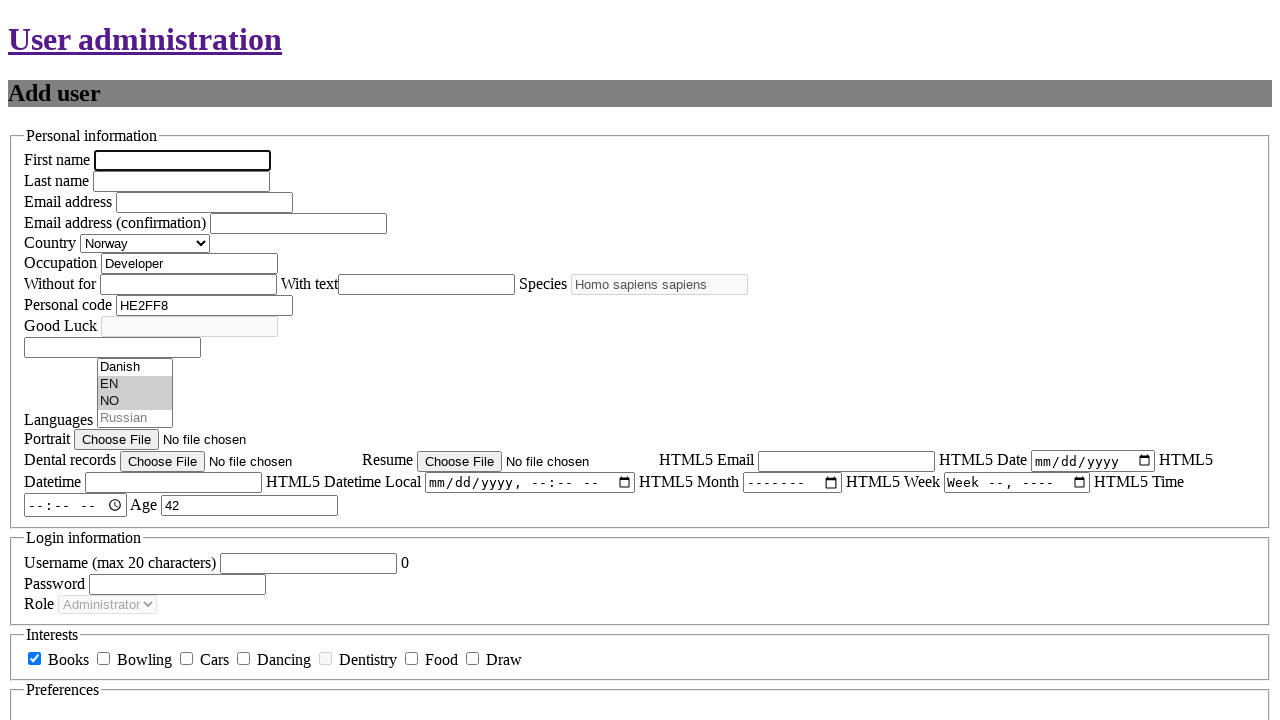

Verified checkbox is initially checked
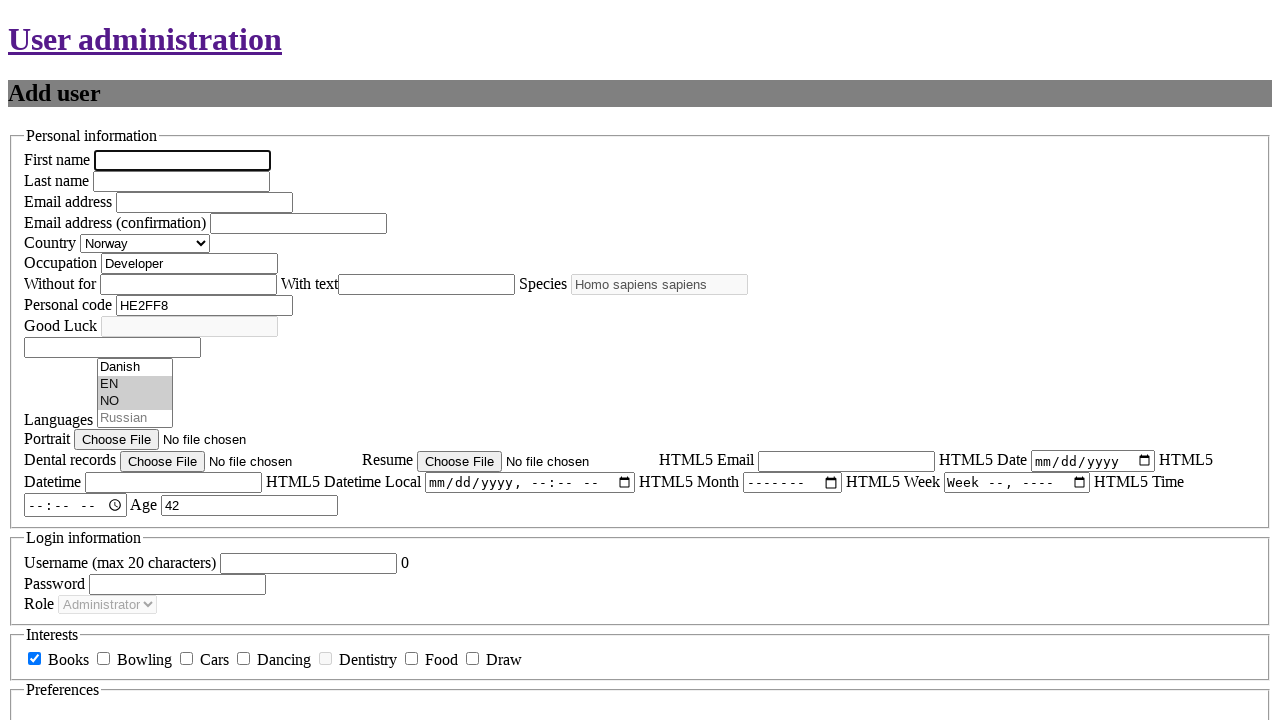

Clicked checkbox to uncheck it at (34, 659) on #new_user_interests_books
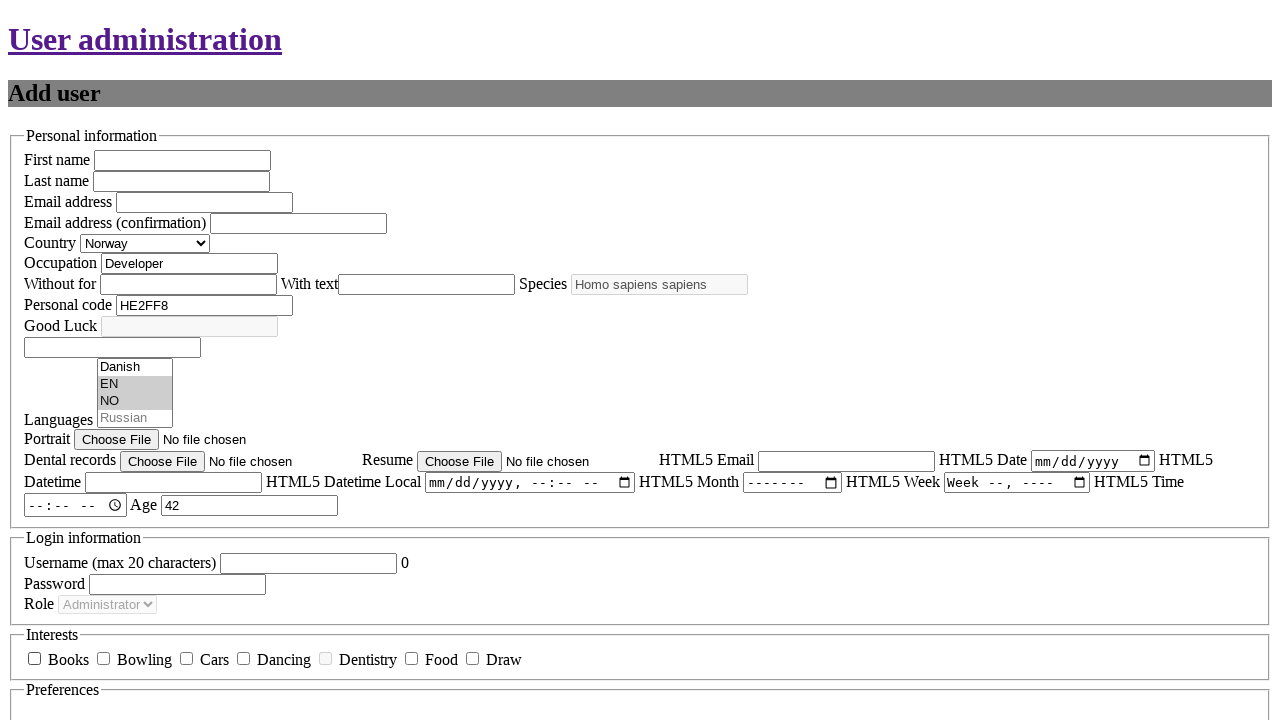

Verified checkbox is now unchecked
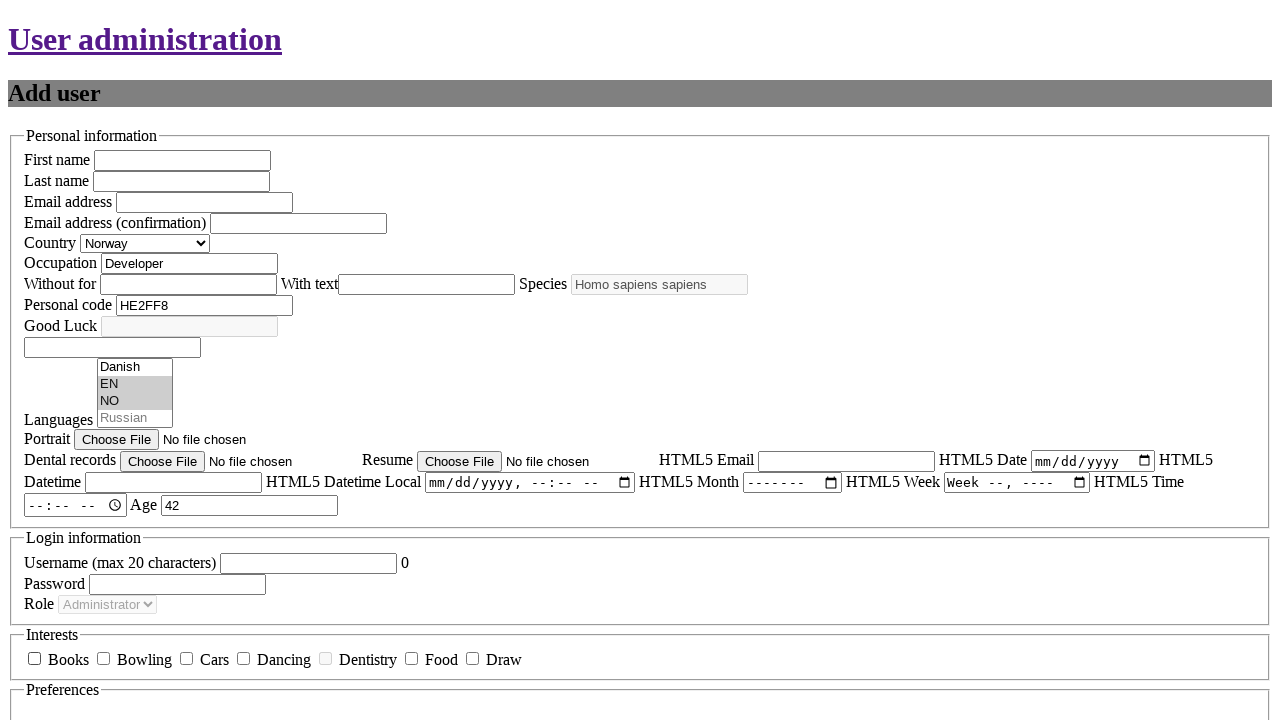

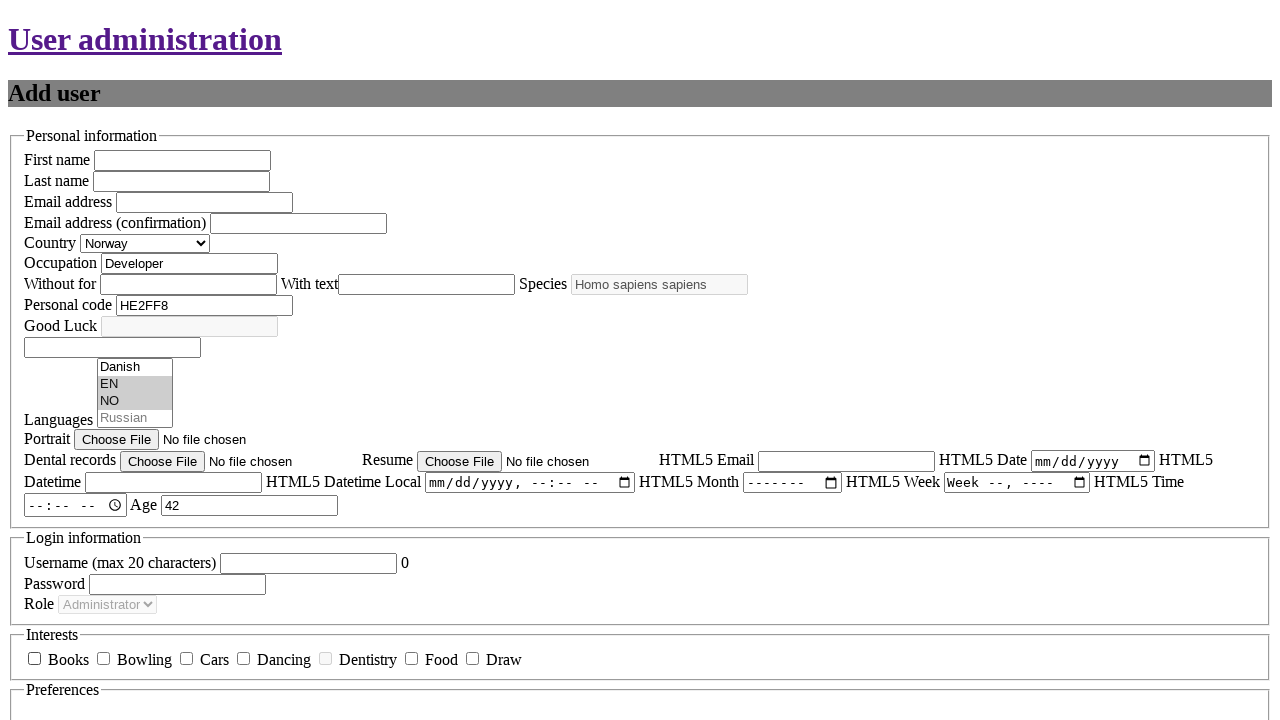